Tests drawing functionality on a signature pad canvas by drawing a shape and then clearing it

Starting URL: http://szimek.github.io/signature_pad/

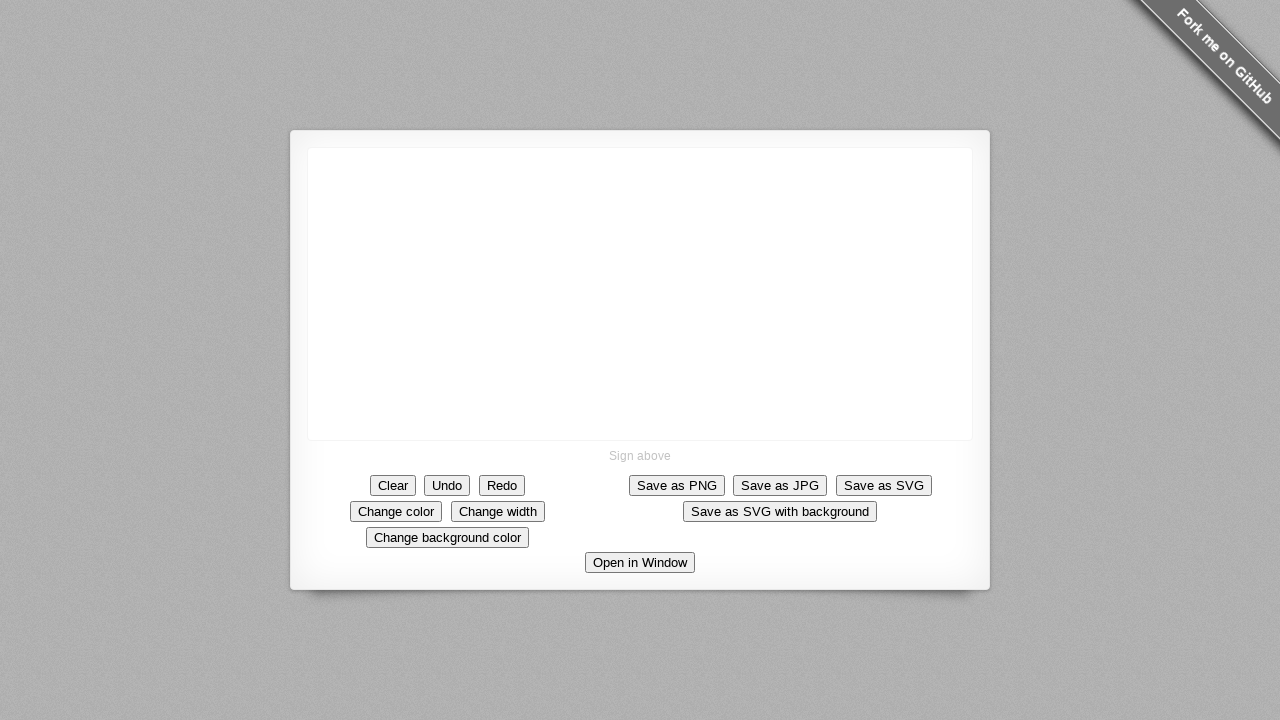

Located canvas element for drawing
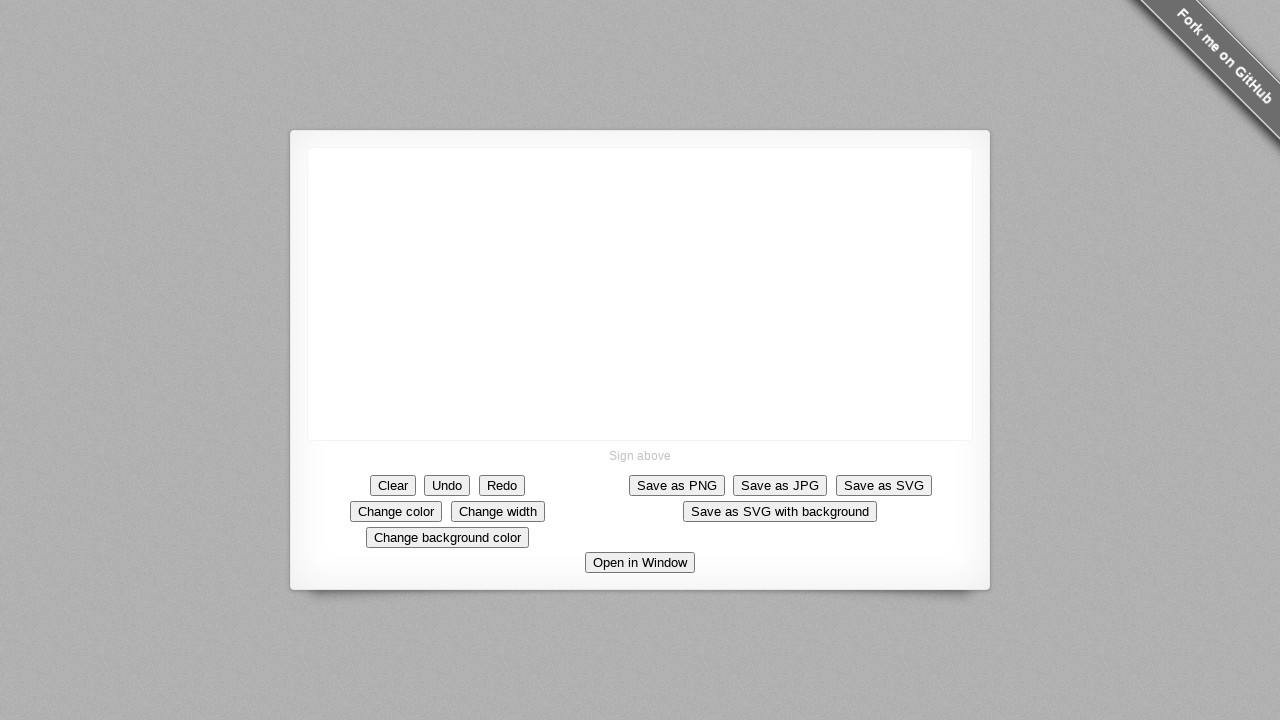

Retrieved canvas bounding box dimensions
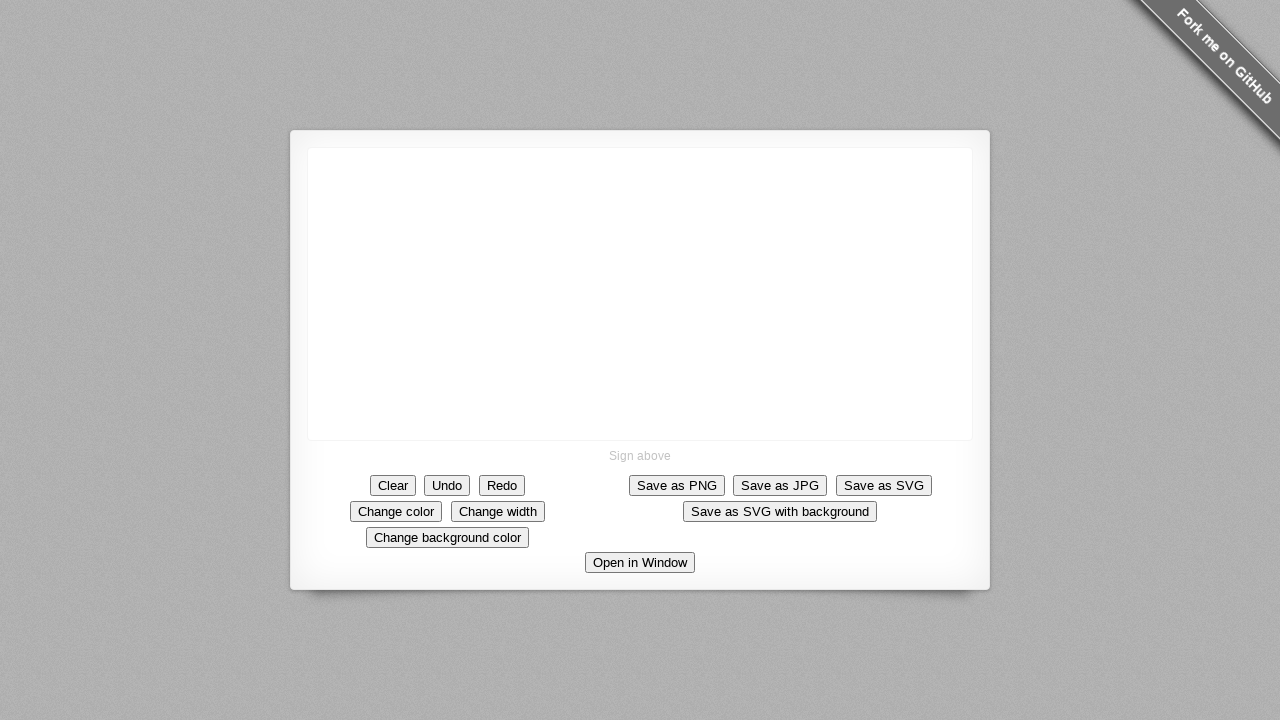

Moved mouse to canvas center at (640, 294)
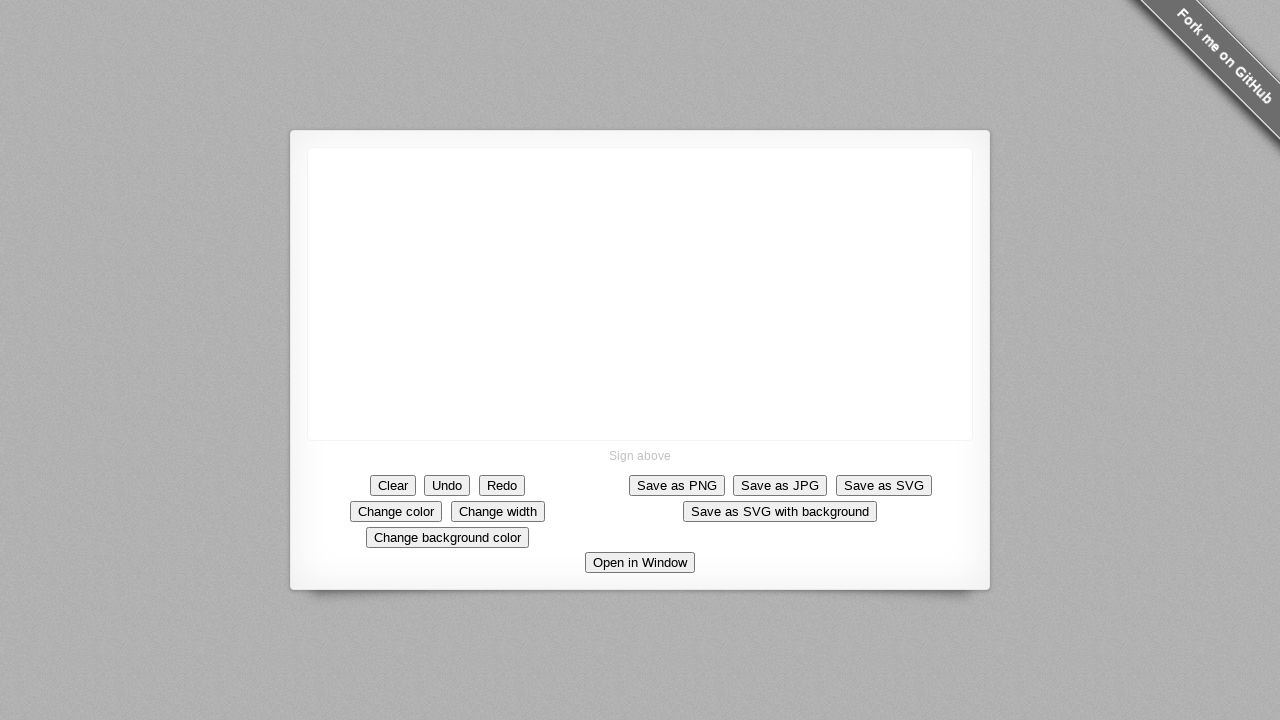

Pressed mouse button down to start drawing at (640, 294)
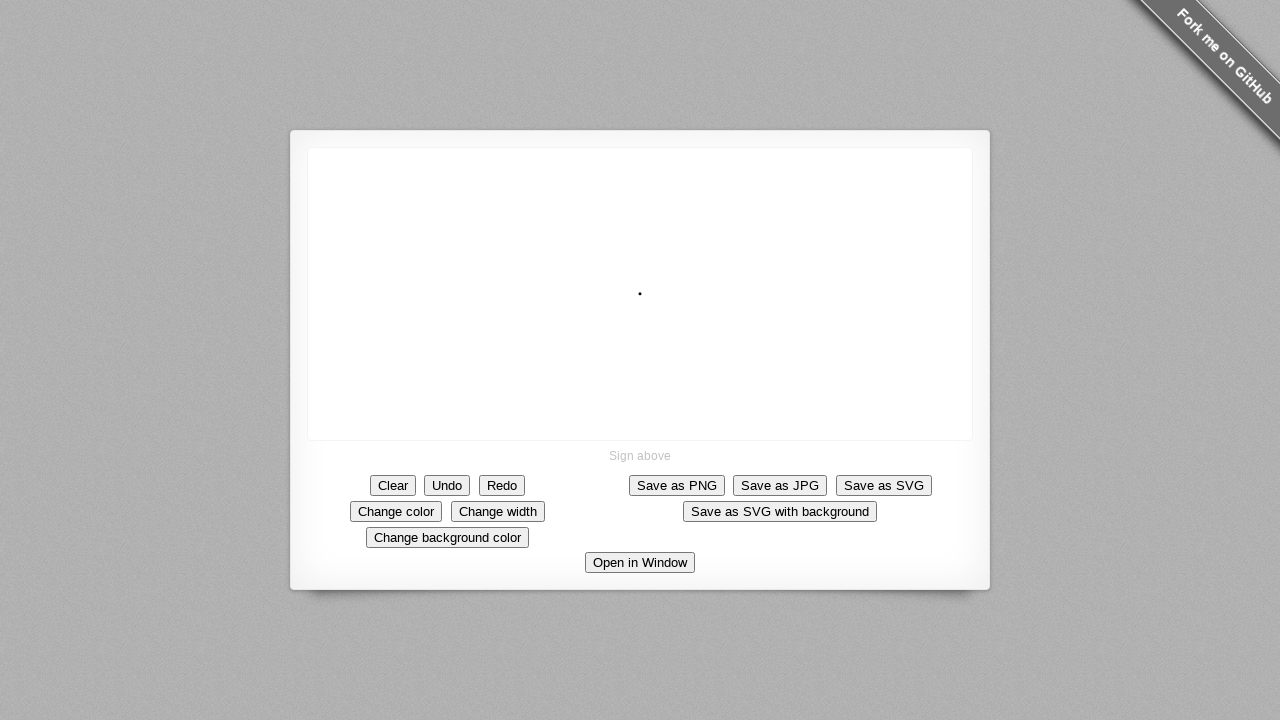

Drew diagonal line on canvas at (690, 344)
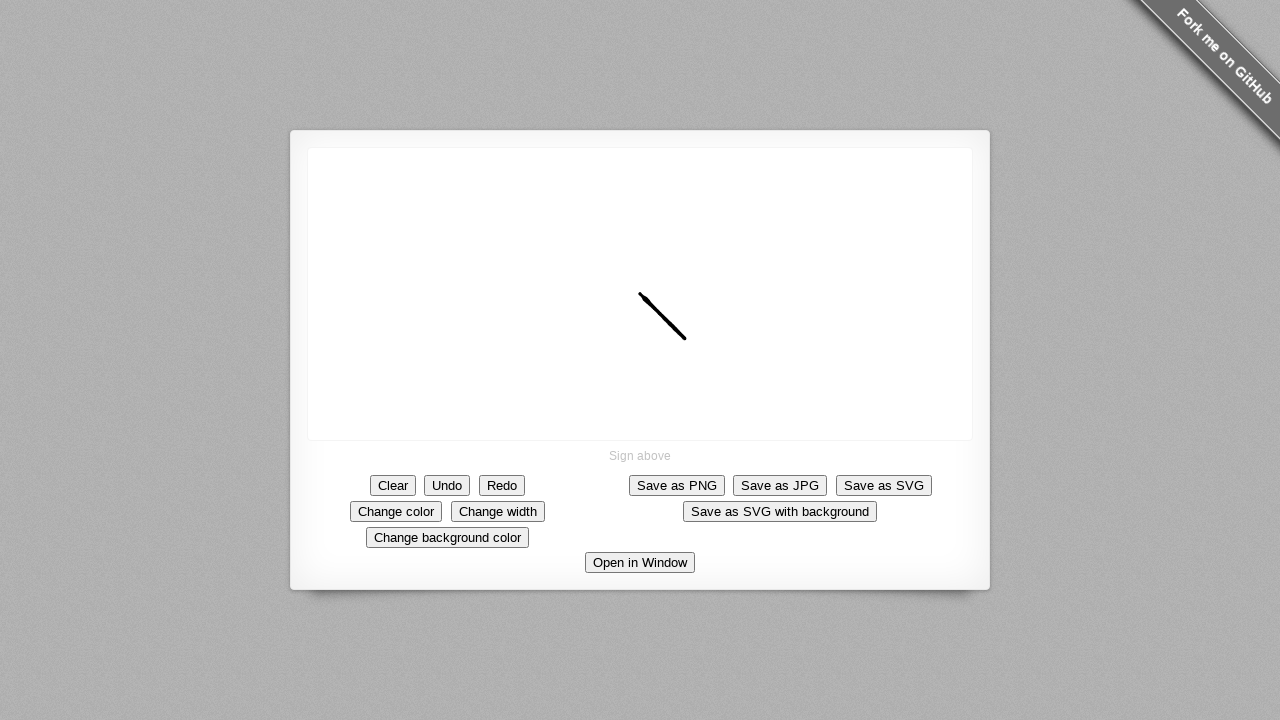

Drew horizontal line on canvas at (740, 344)
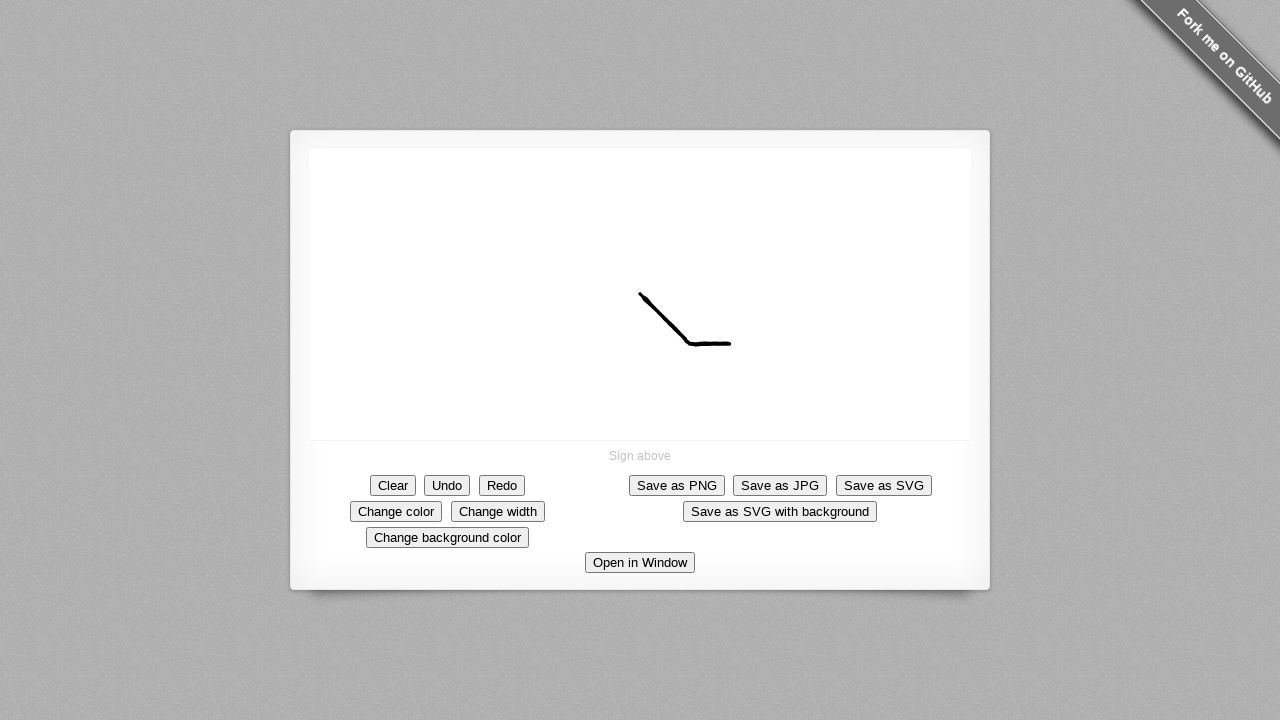

Drew vertical line on canvas at (740, 394)
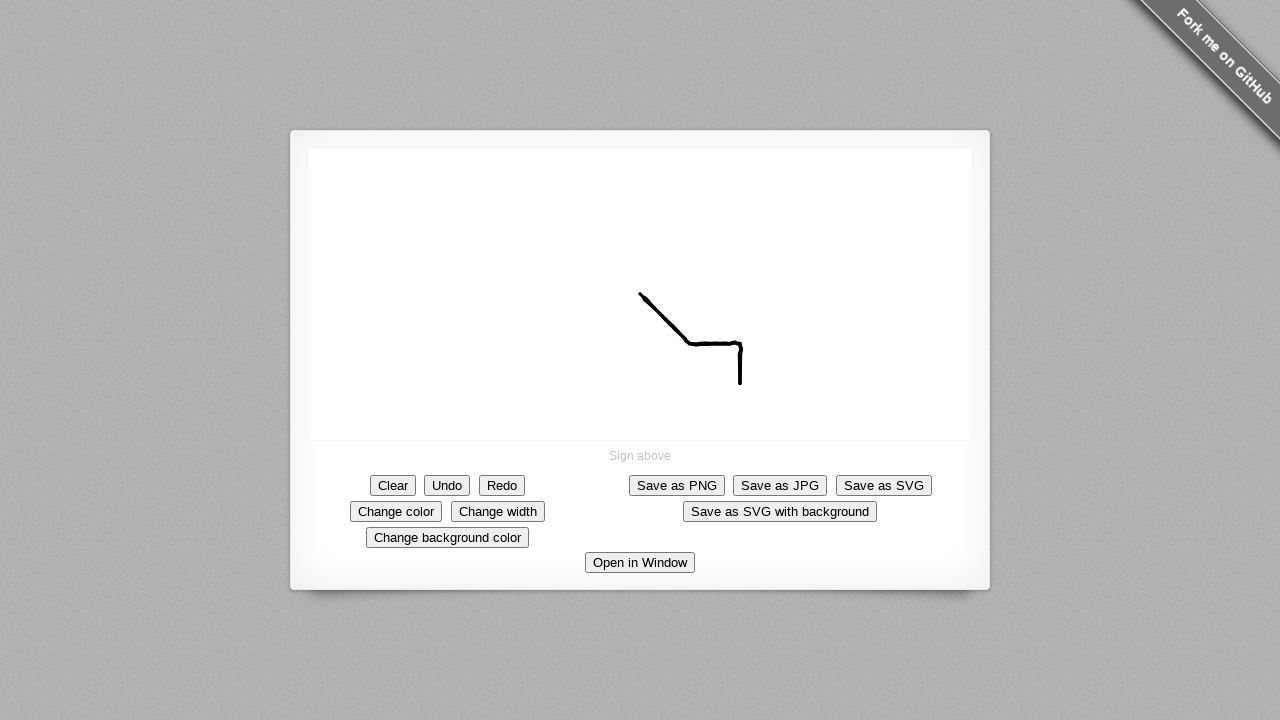

Released mouse button to complete drawing at (740, 394)
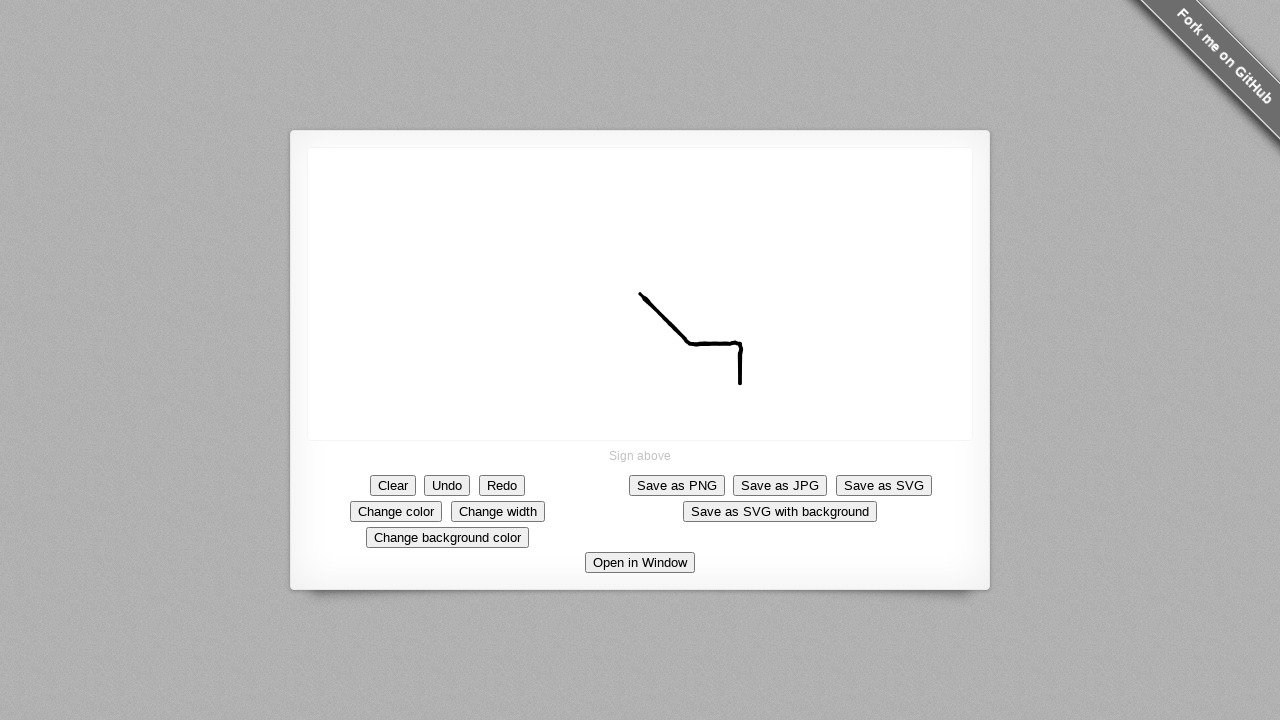

Waited 2 seconds to view the completed drawing
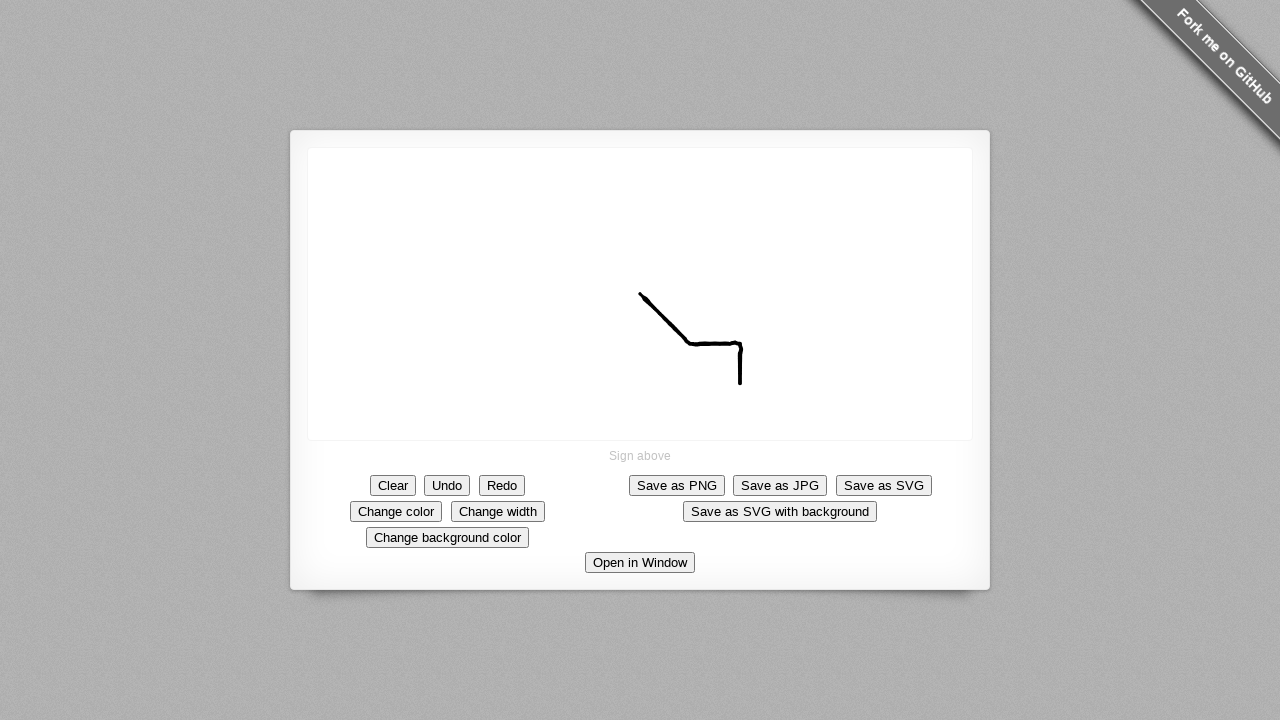

Clicked clear button to erase the drawing at (393, 485) on xpath=//*[@class='button clear']
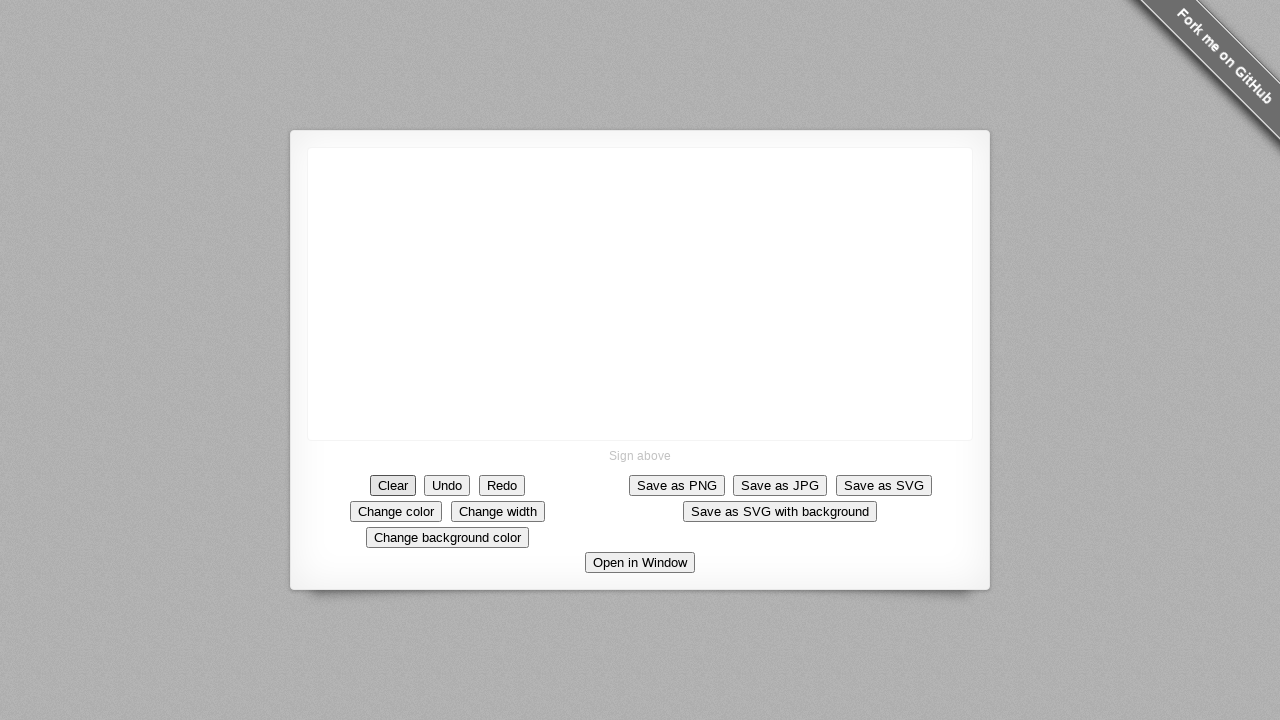

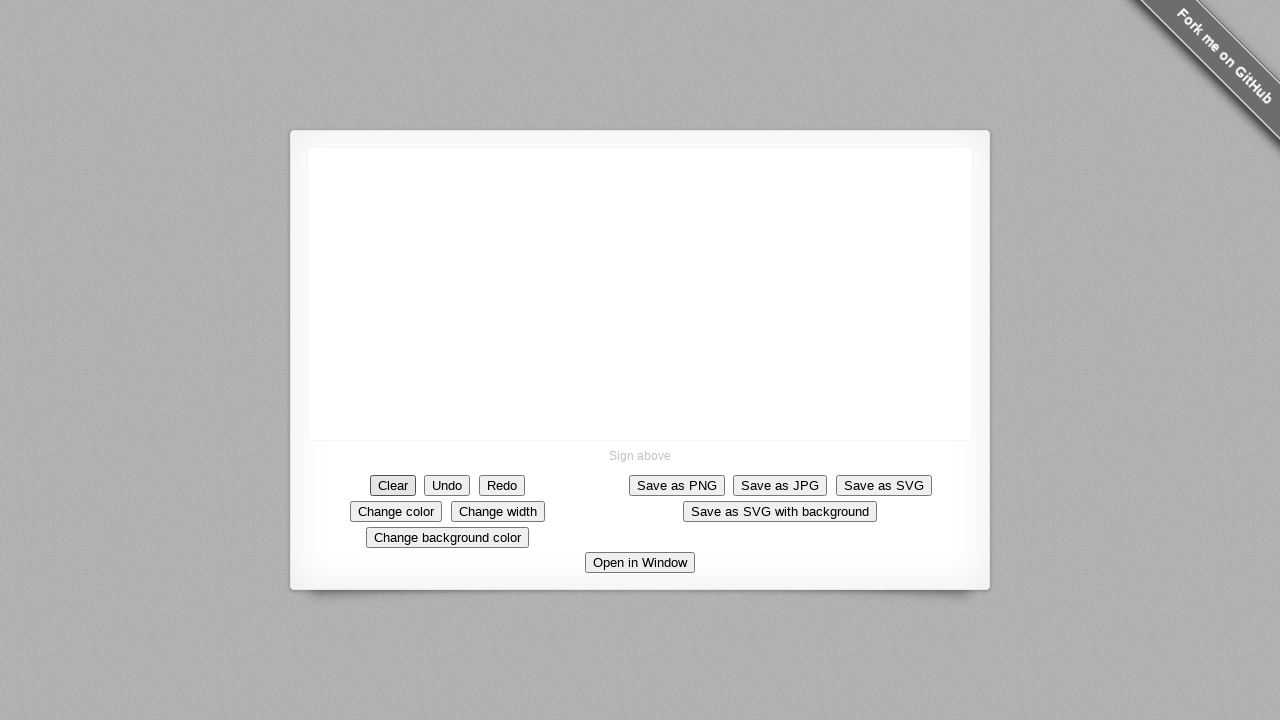